Tests various UI interactions including hiding/showing elements, handling dialog popups, mouse hover actions, and interacting with iframes on a practice automation page

Starting URL: https://rahulshettyacademy.com/AutomationPractice/

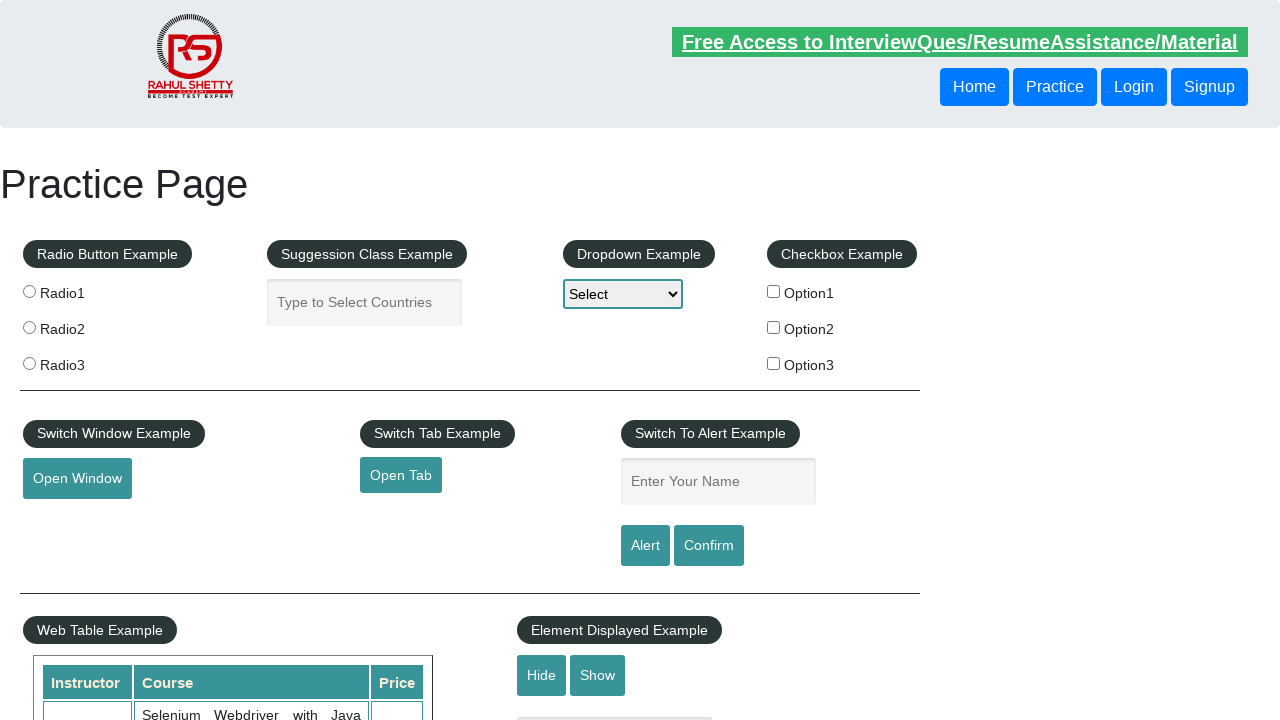

Verified text element is visible
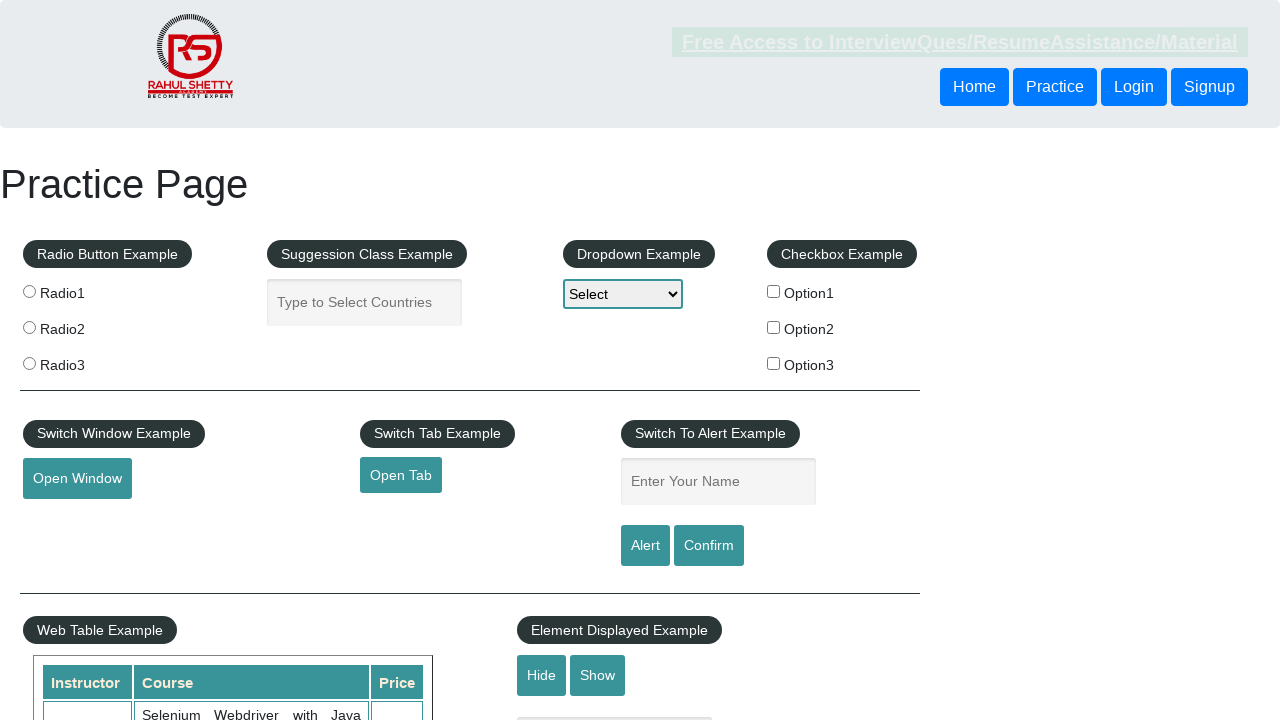

Clicked hide button to hide text element at (542, 675) on #hide-textbox
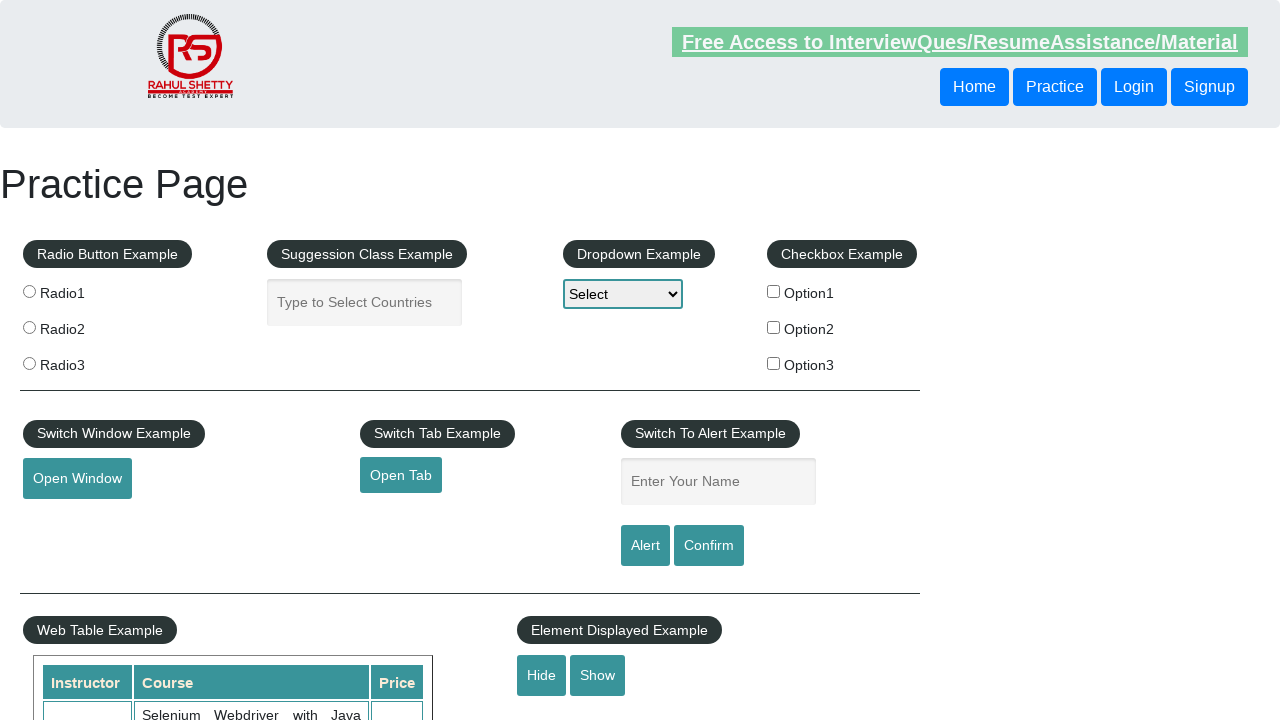

Verified text element is now hidden
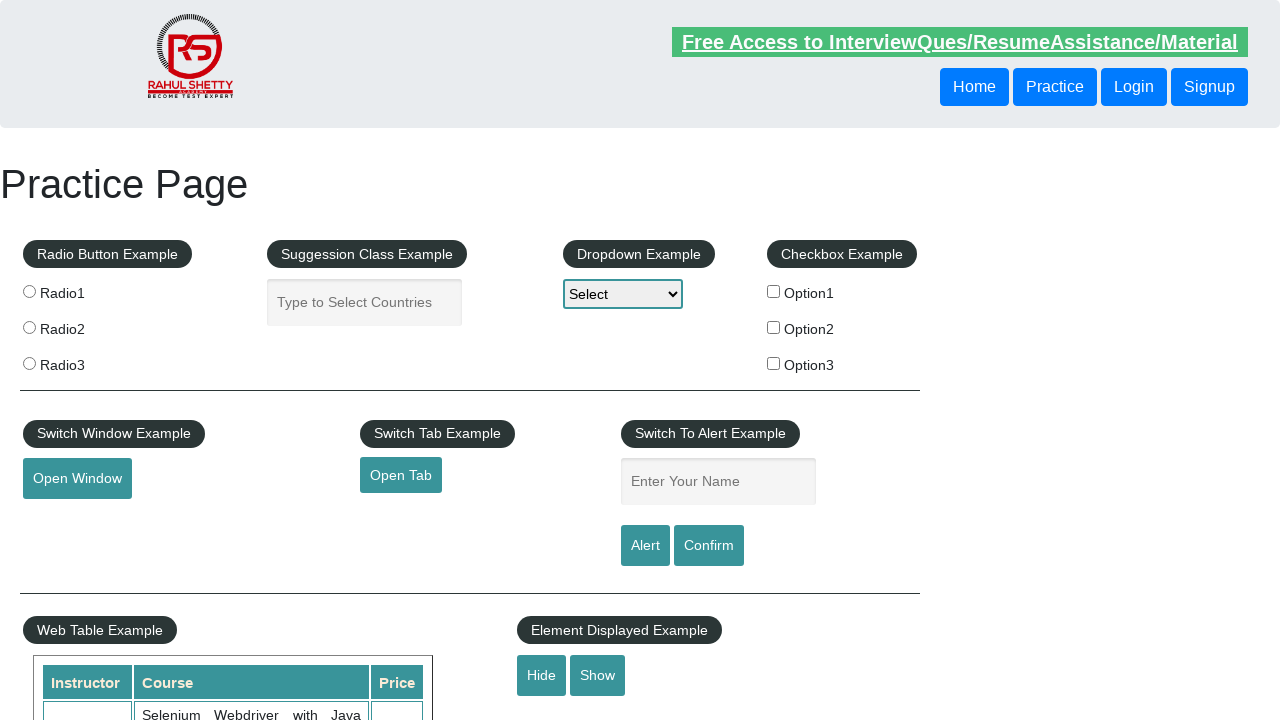

Set up dialog handler to accept dialogs
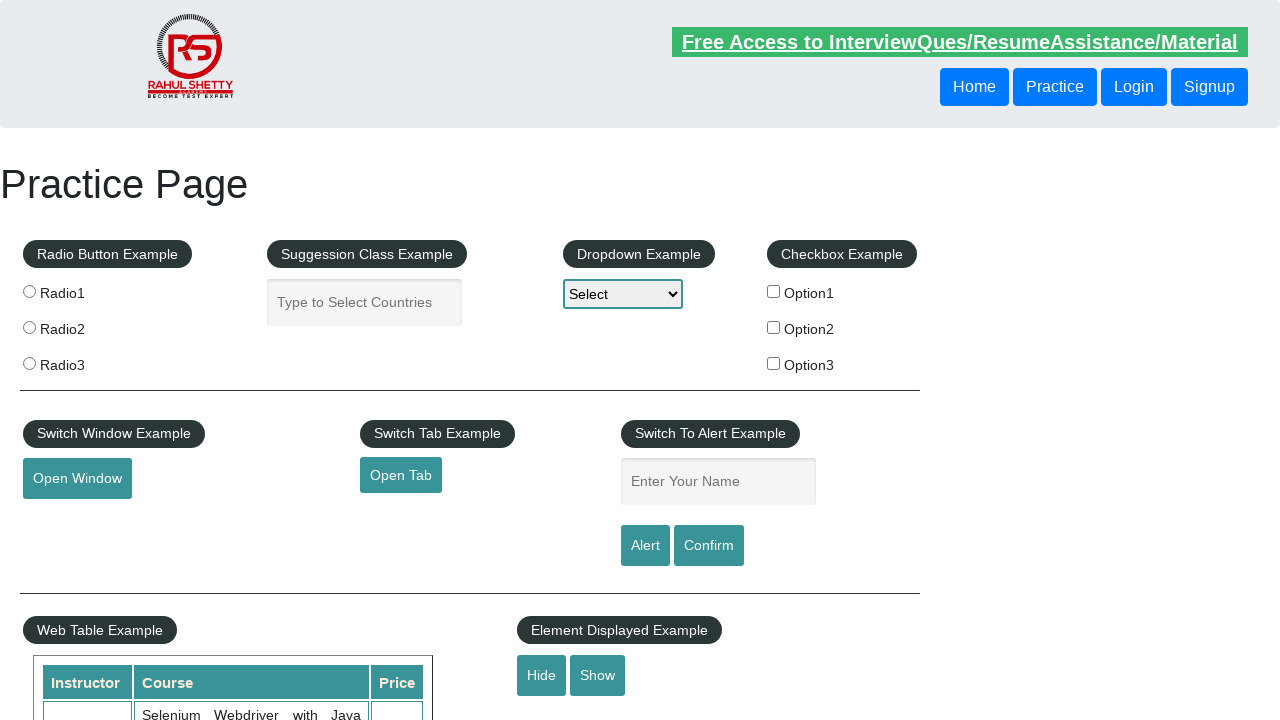

Clicked confirm button to trigger dialog popup at (709, 546) on #confirmbtn
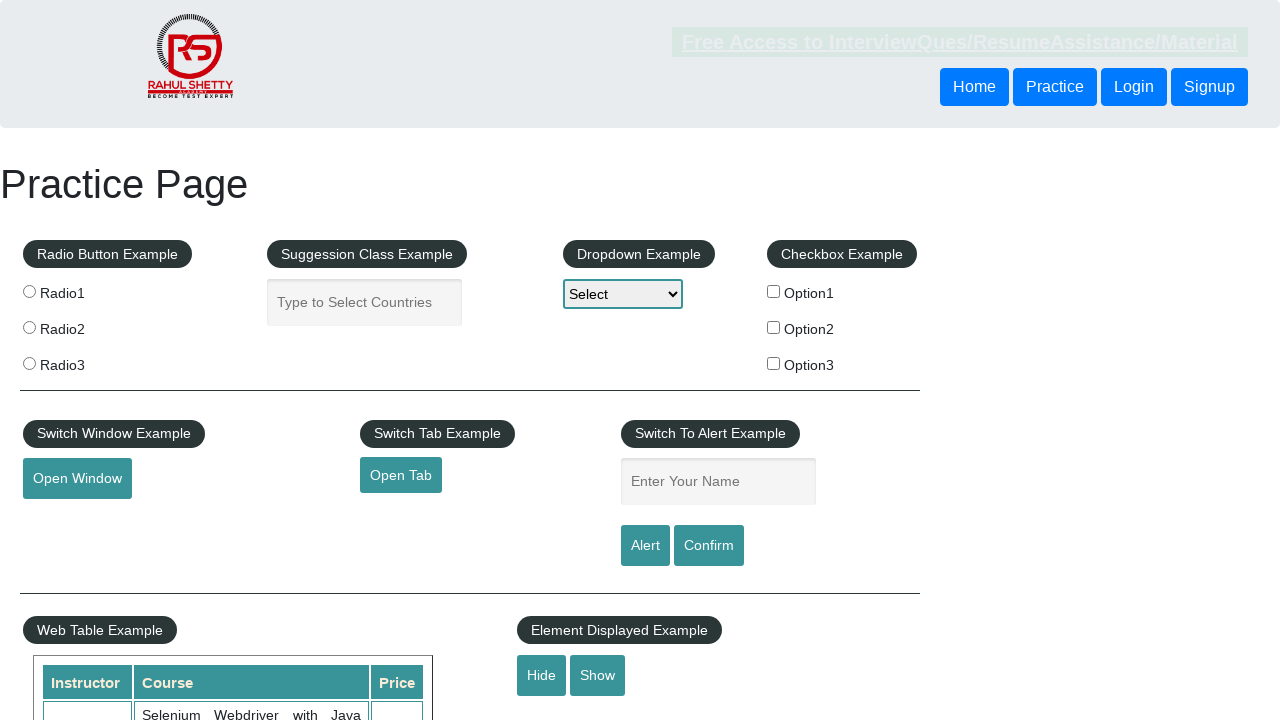

Hovered over mouse hover element at (83, 361) on #mousehover
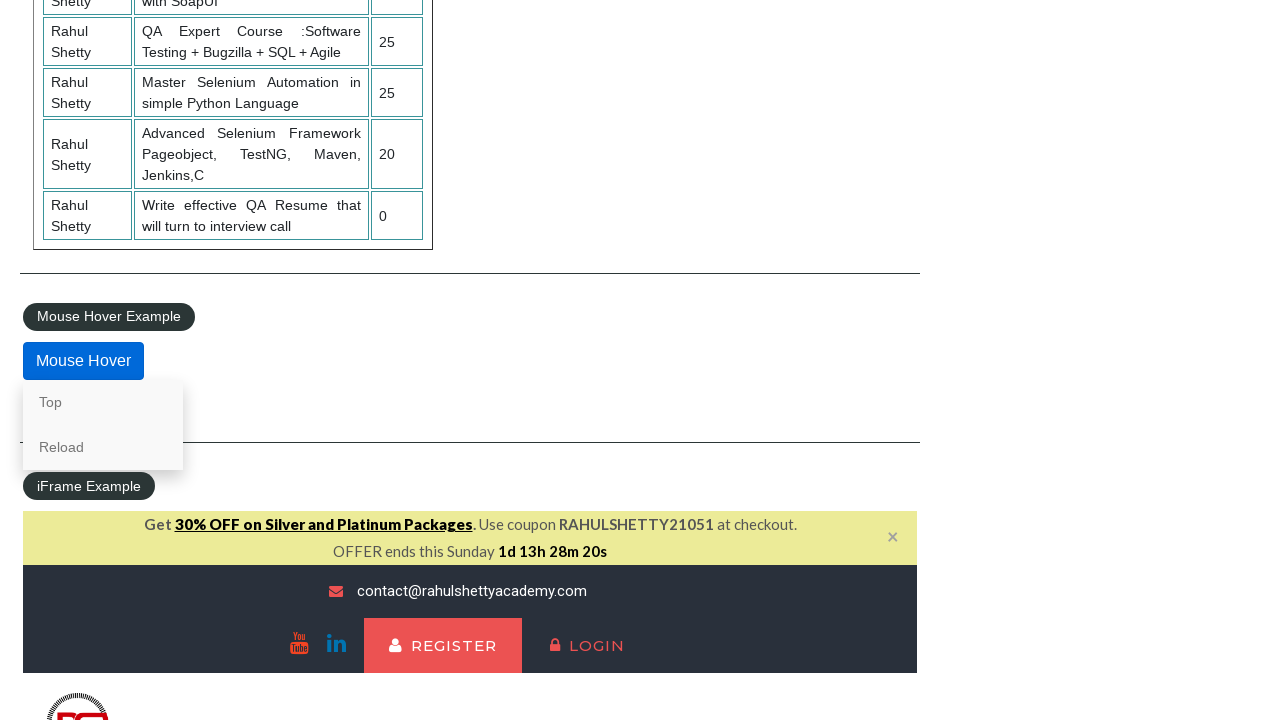

Located courses iframe
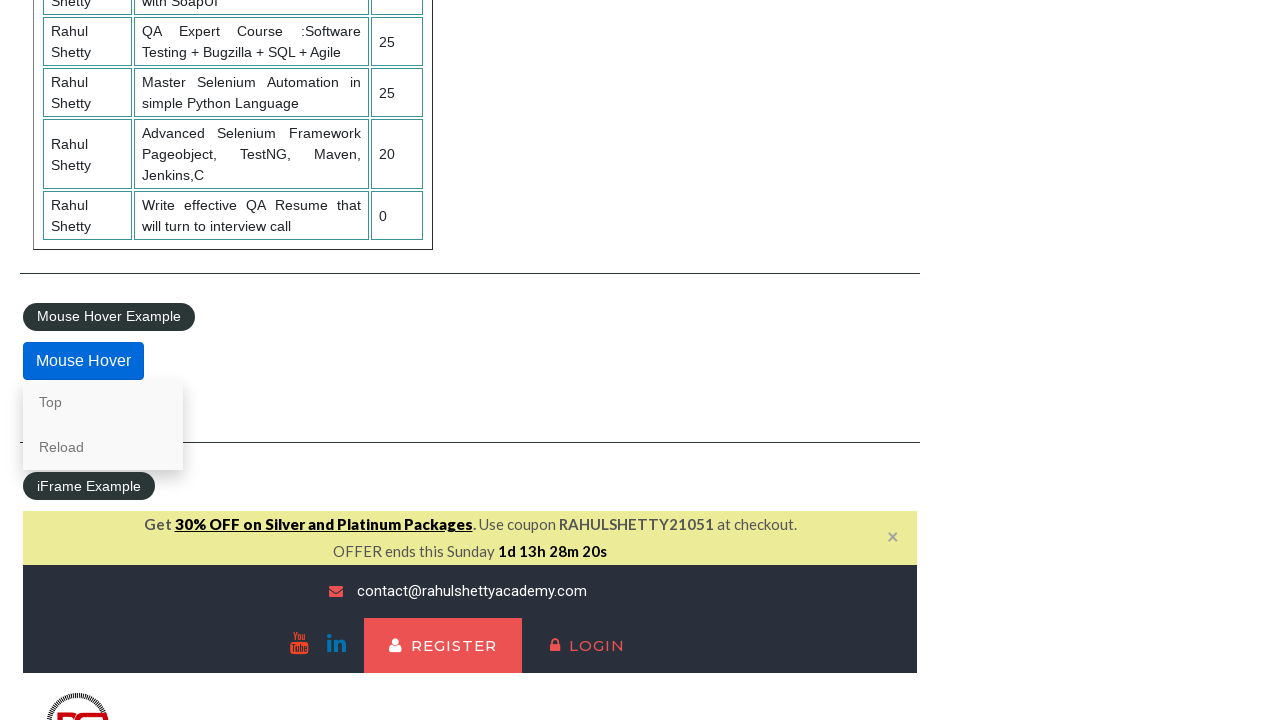

Clicked lifetime access link within iframe at (307, 360) on #courses-iframe >> internal:control=enter-frame >> li a[href*='lifetime-access']
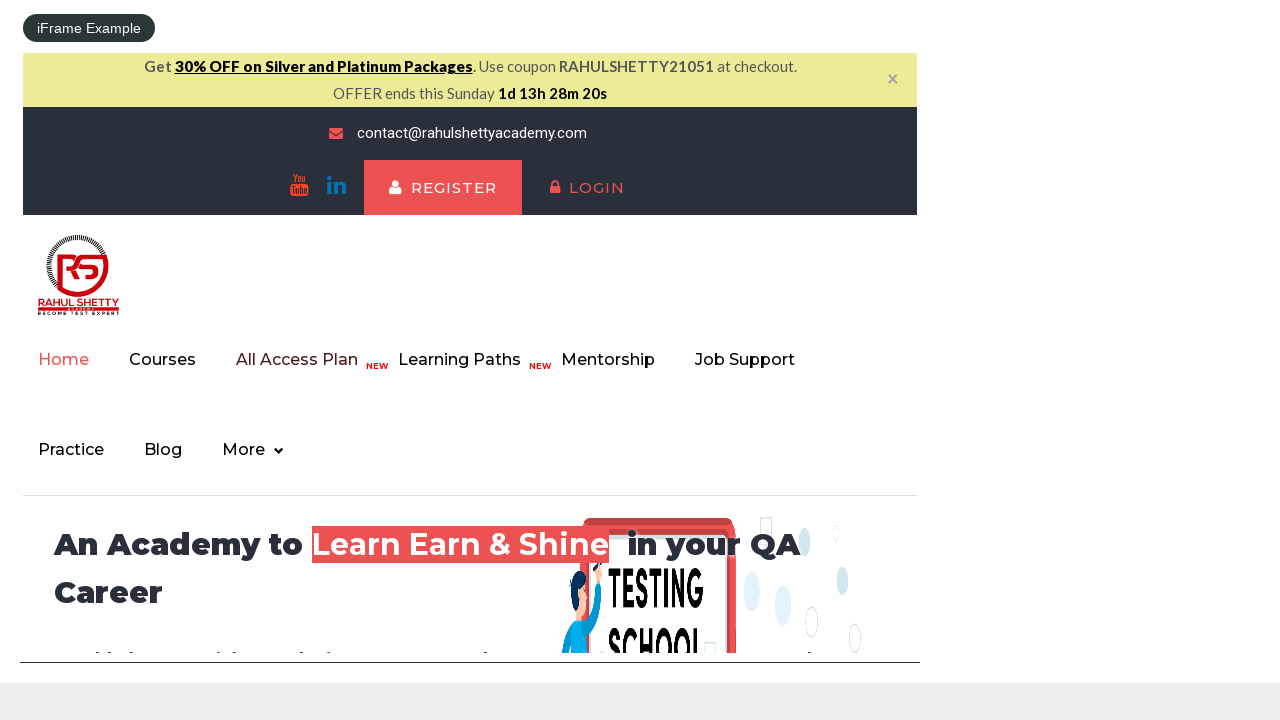

Retrieved text content from iframe element
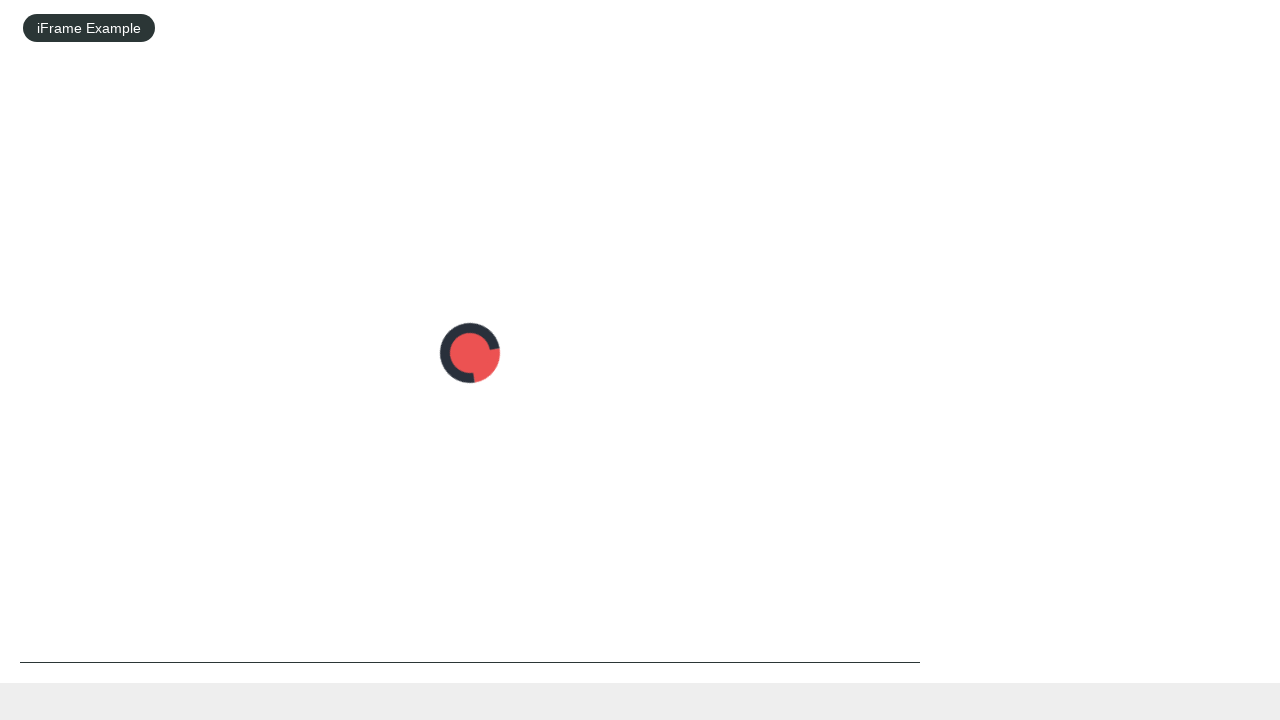

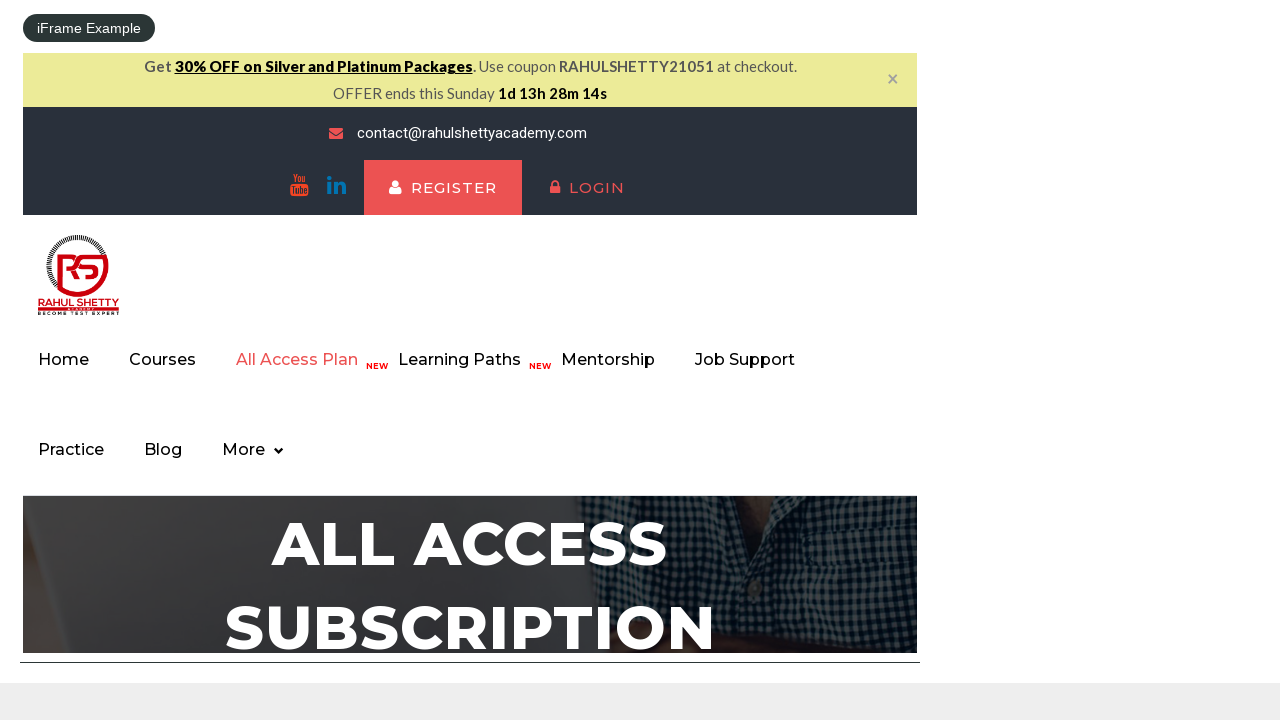